Tests JavaScript confirm alert presence verification by clicking a button, checking the alert appears with expected text, then verifying subsequent alert interactions and result messages.

Starting URL: https://demoqa.com/alerts

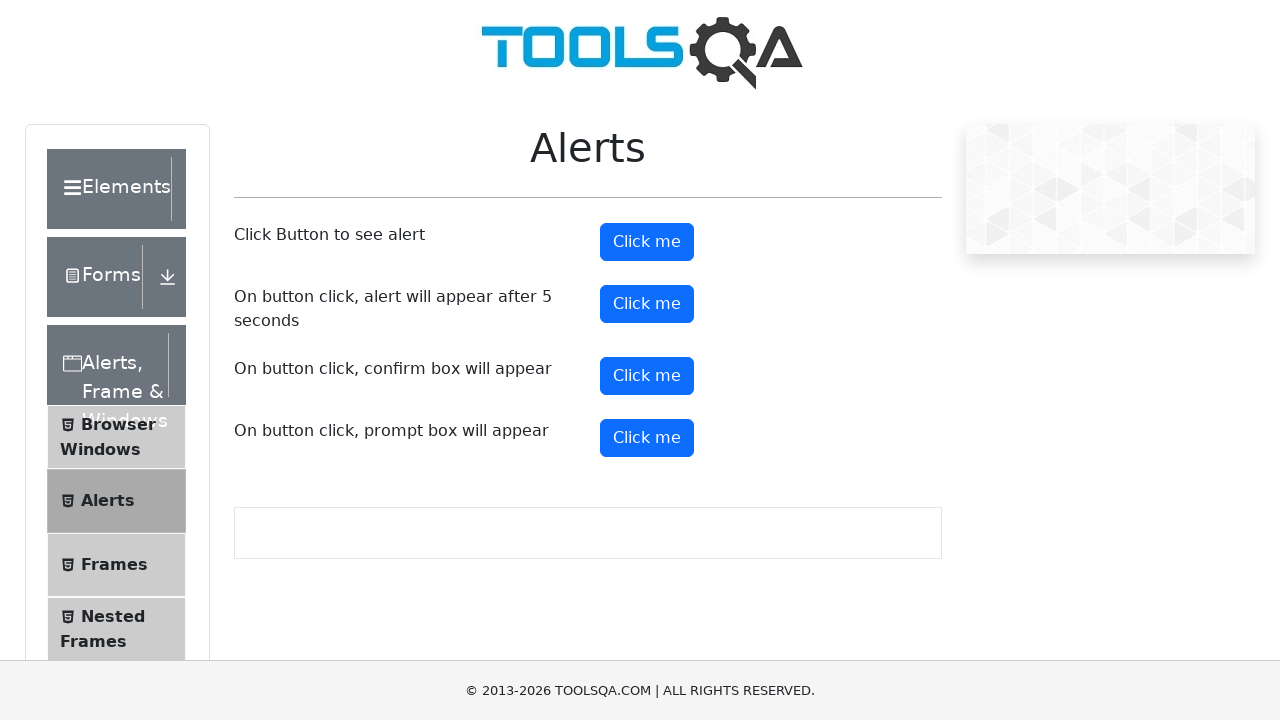

Dialog handler registered to capture and verify confirm alerts
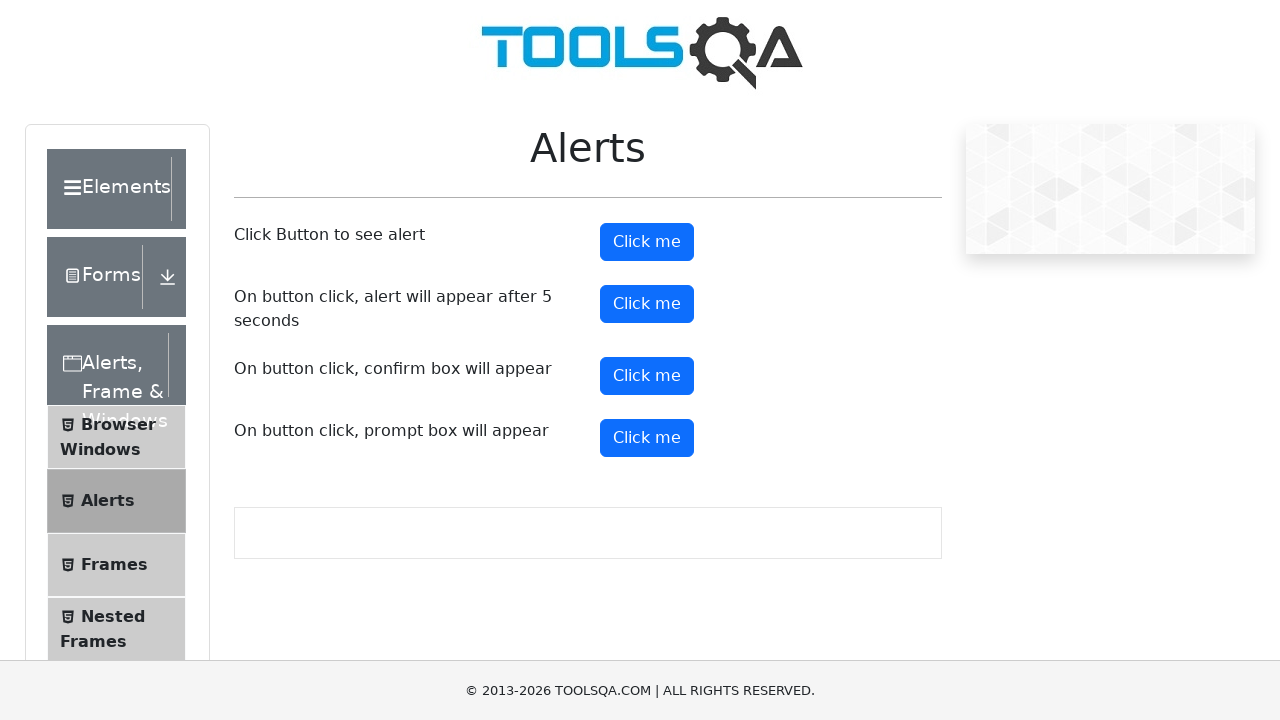

Clicked confirm button to trigger alert at (647, 376) on #confirmButton
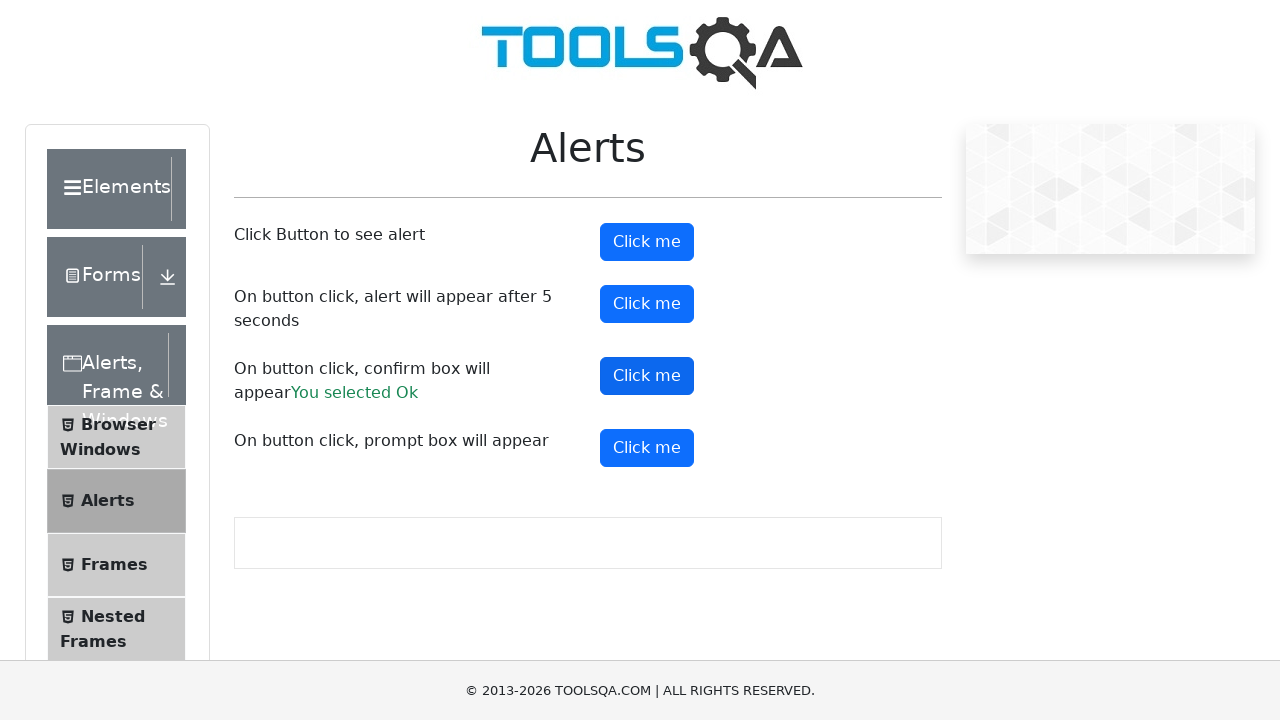

Waited for confirm result element to appear
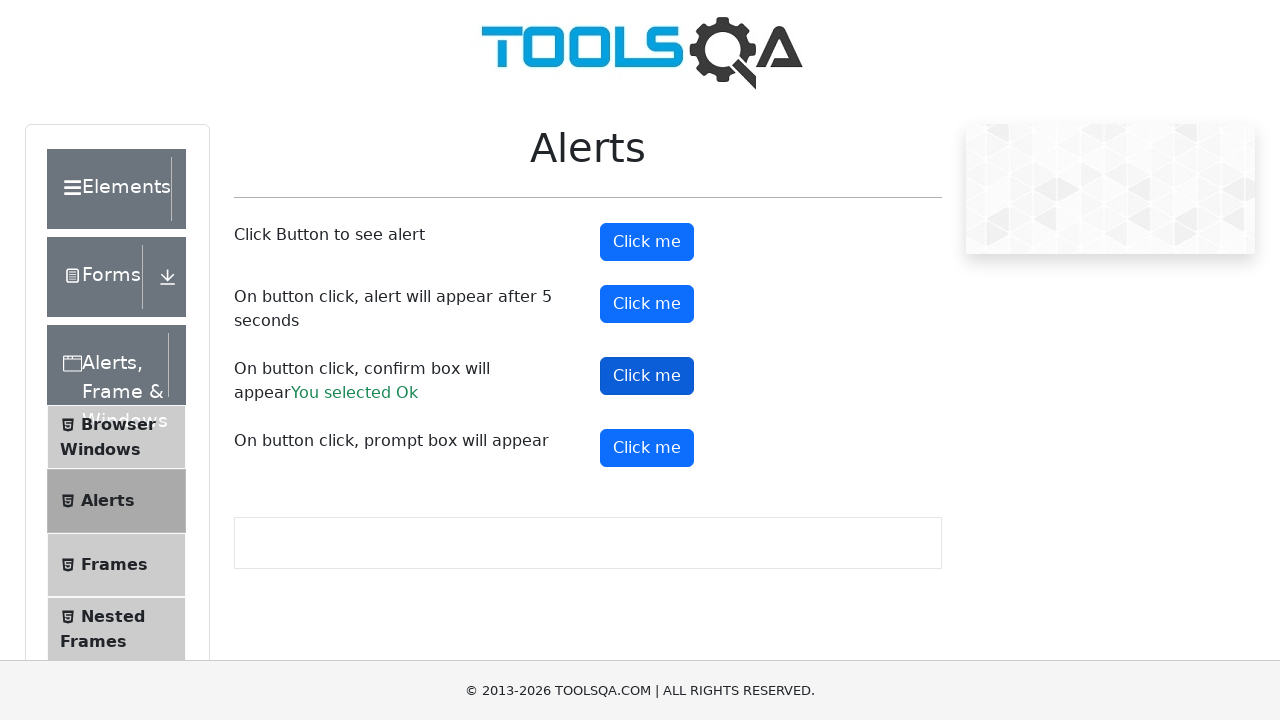

Retrieved result text after first alert: You selected Ok
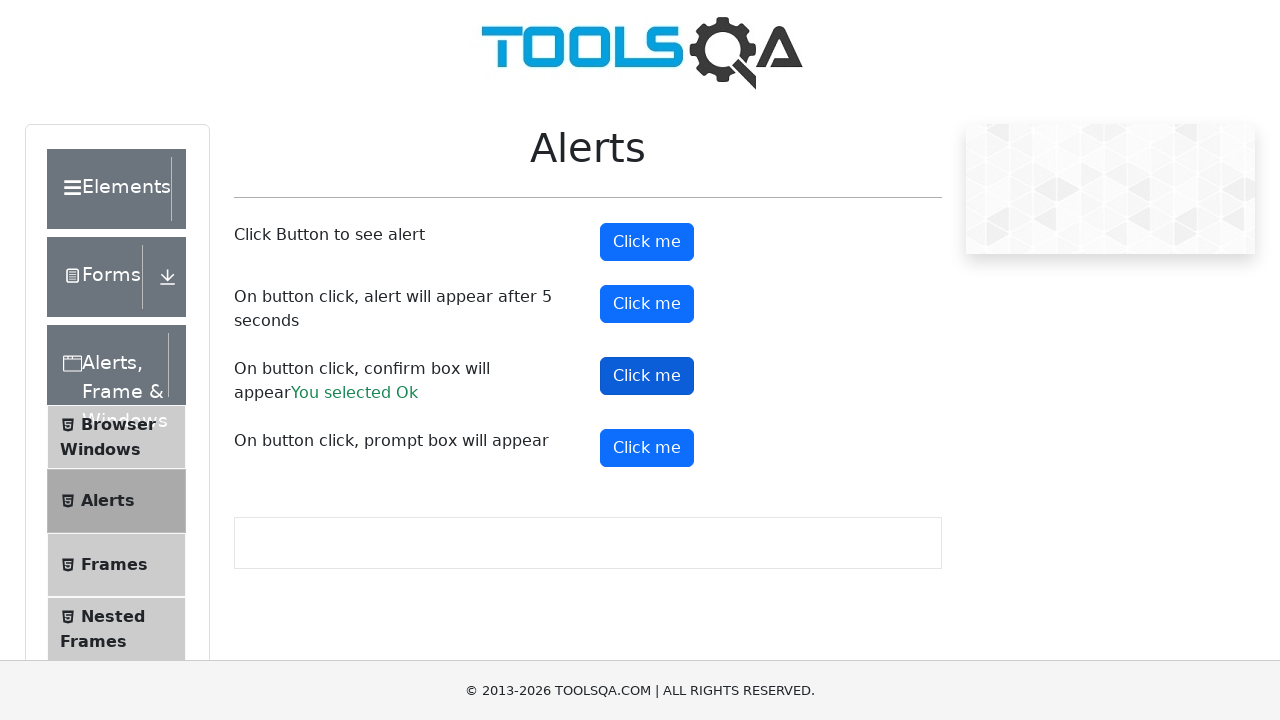

Clicked confirm button again to trigger second alert at (647, 376) on #confirmButton
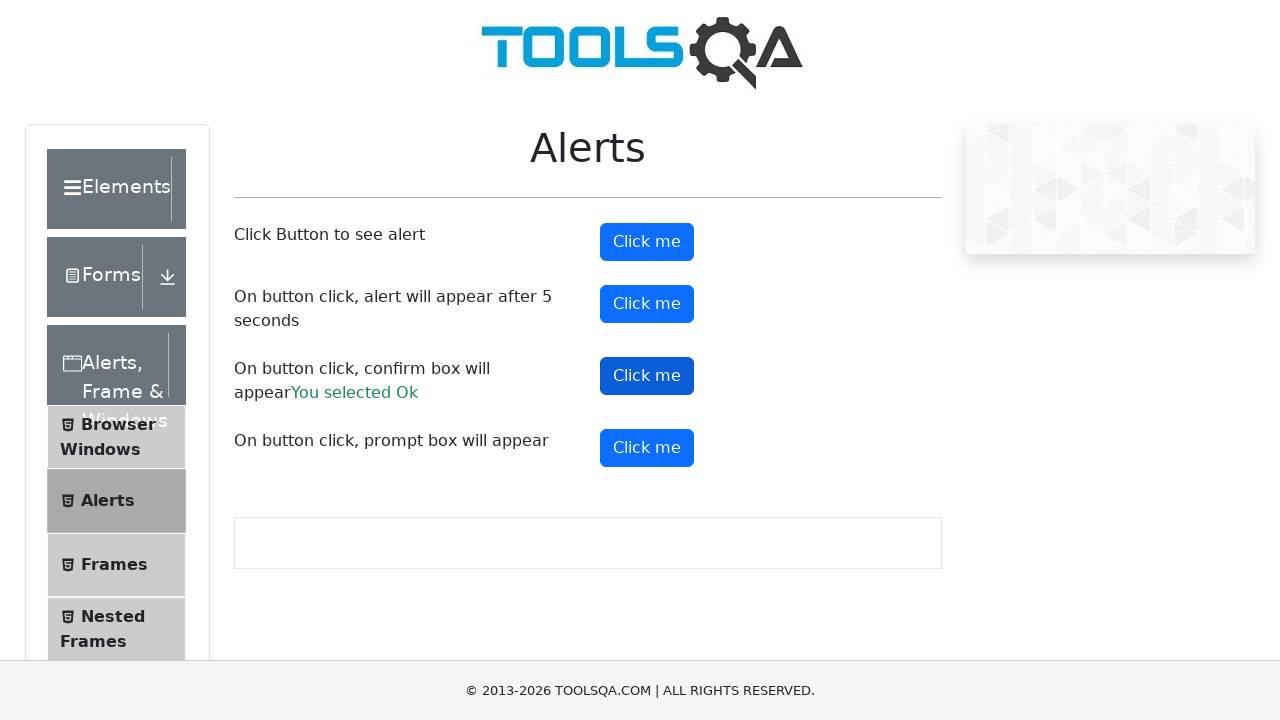

Waited for confirm result element to update
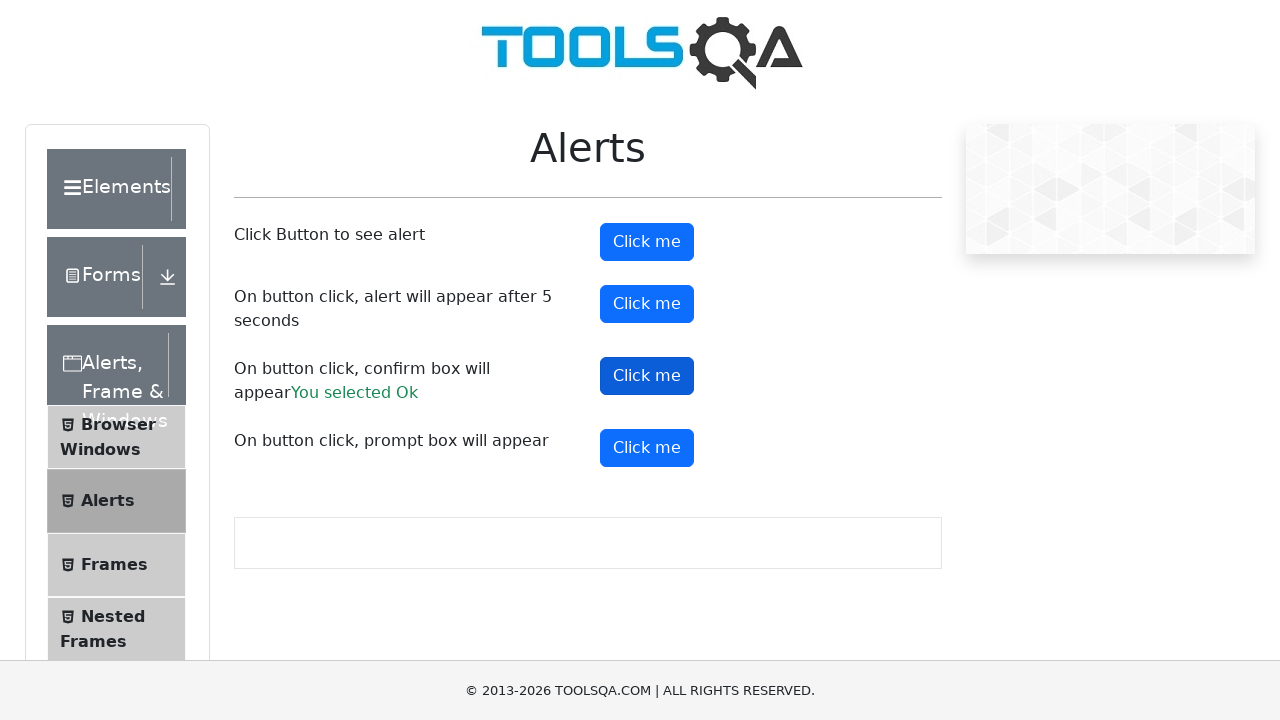

Retrieved result text after second alert: You selected Ok
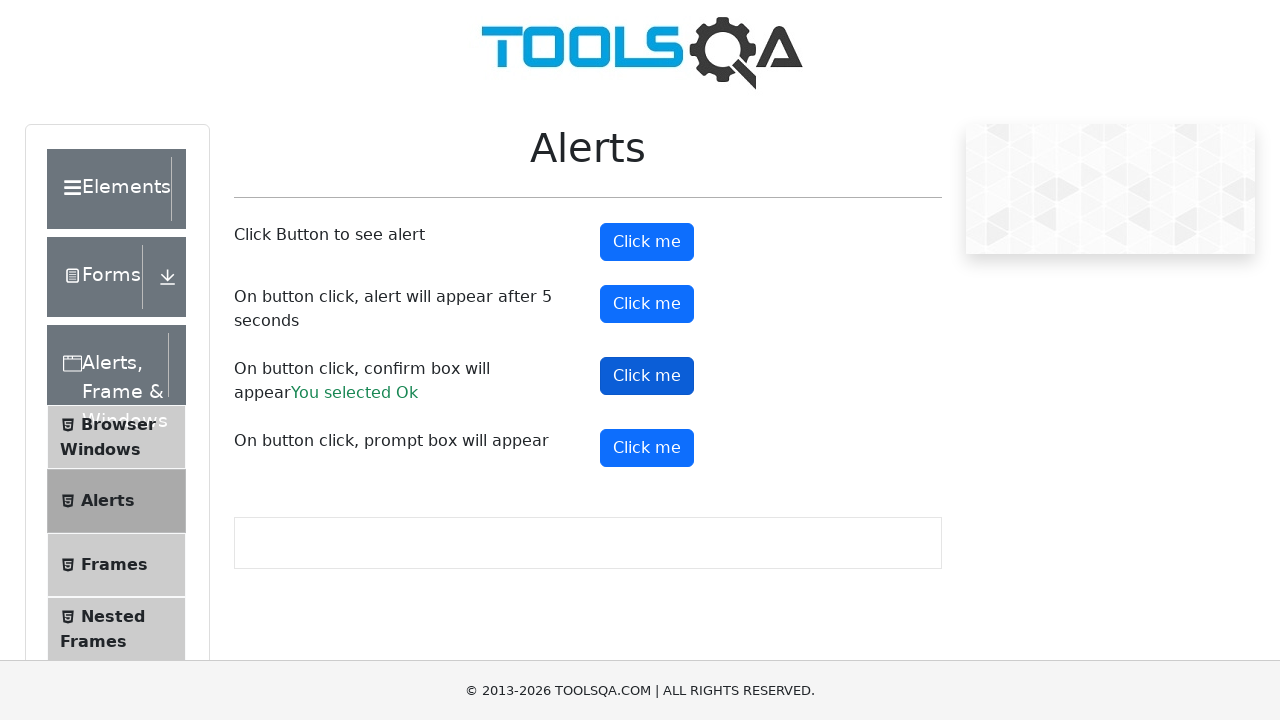

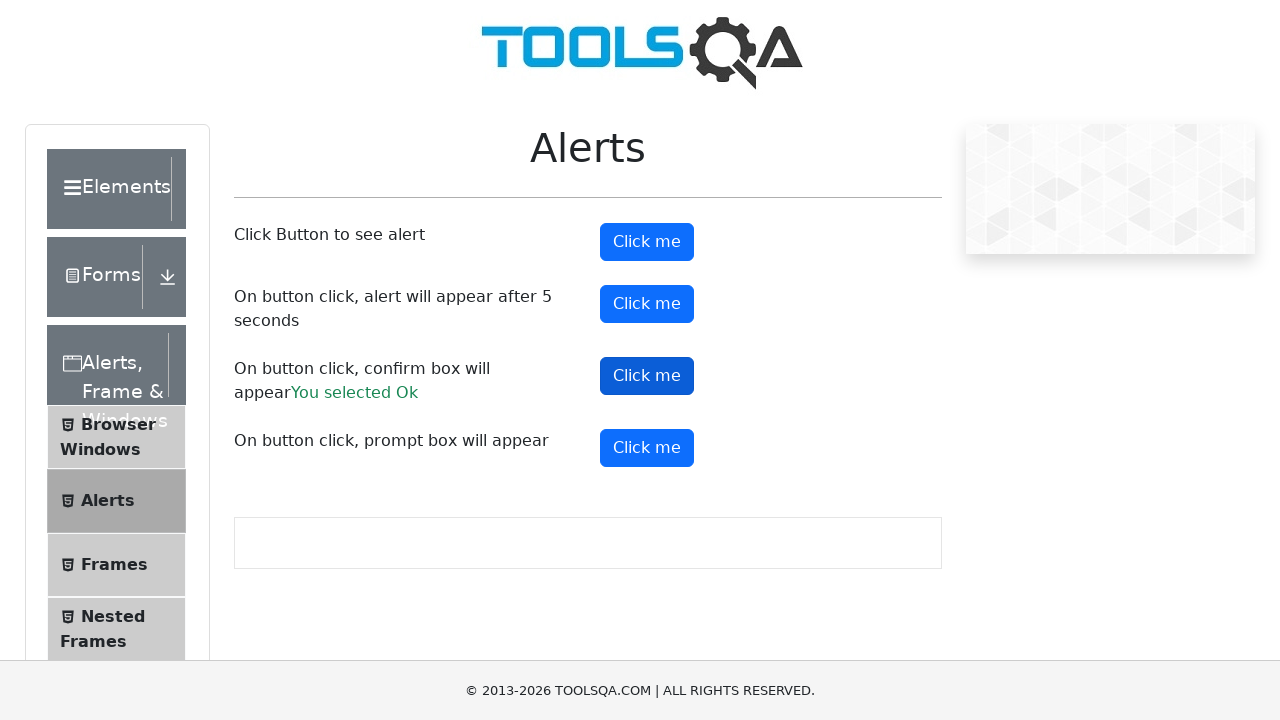